Tests registration form using explicit waits and expected conditions to ensure elements are ready before interacting

Starting URL: https://victoretc.github.io/selenium_waits/

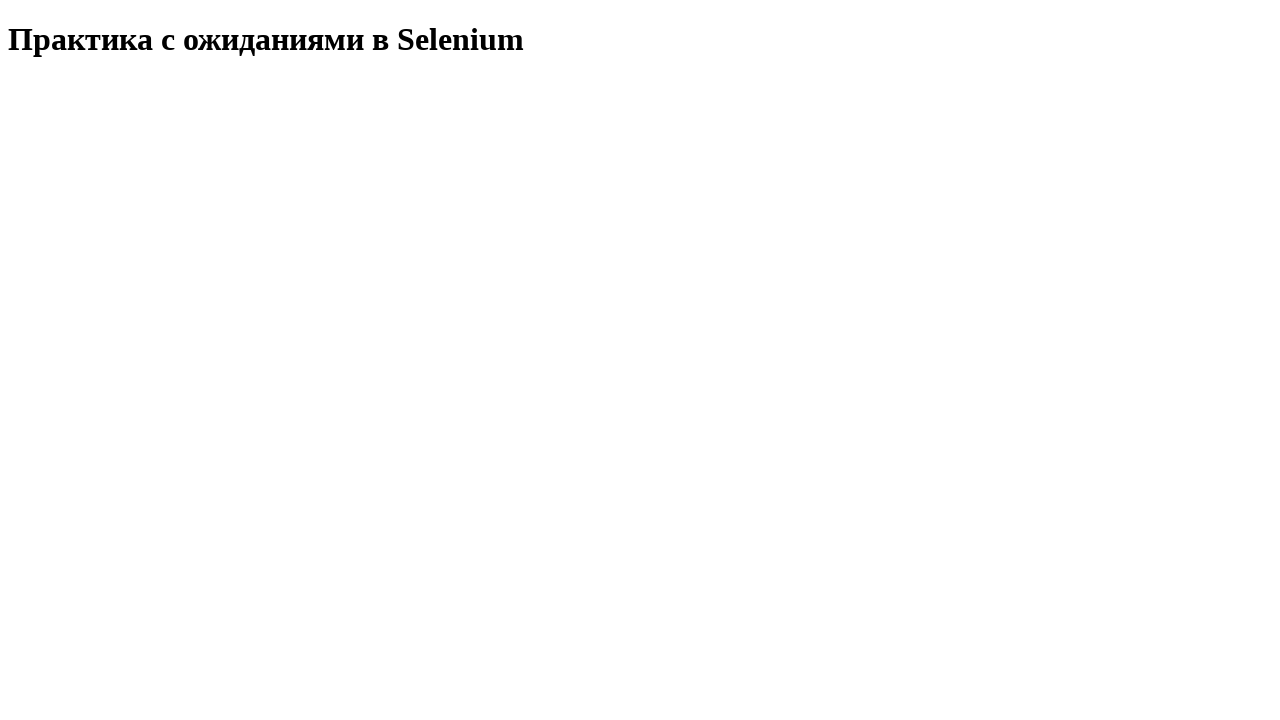

Page title heading became visible
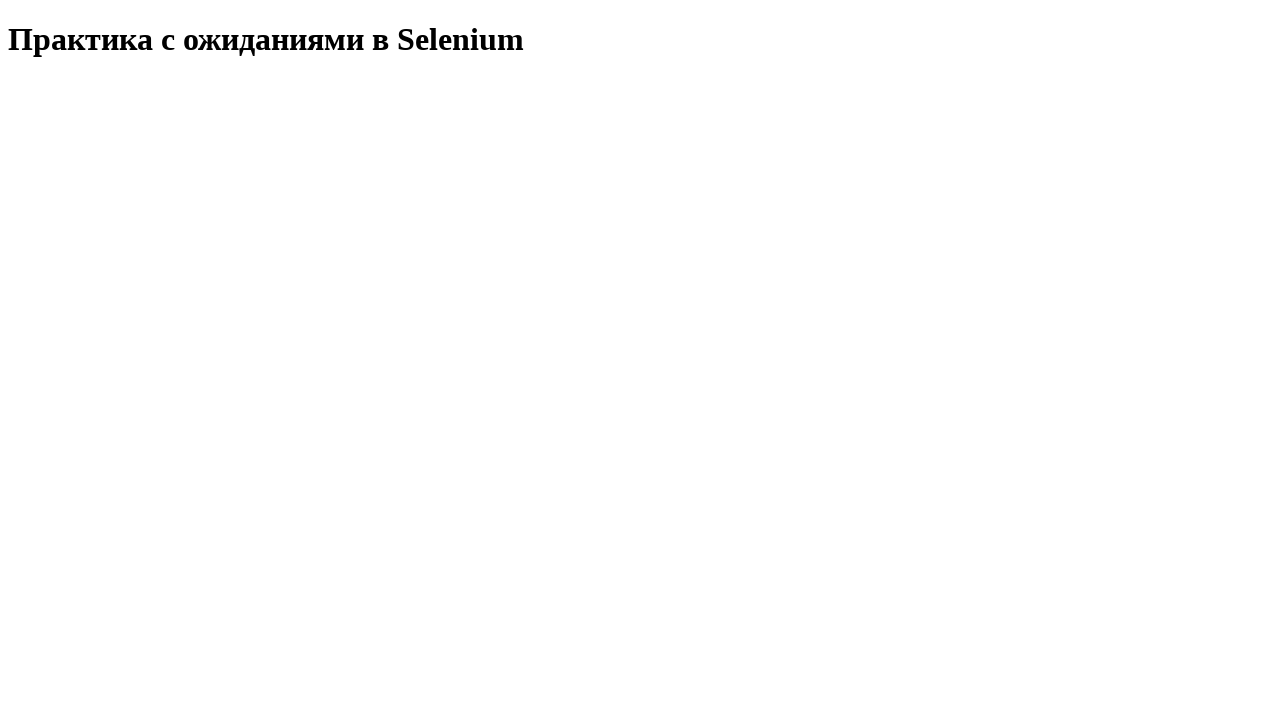

Verified page title matches expected text
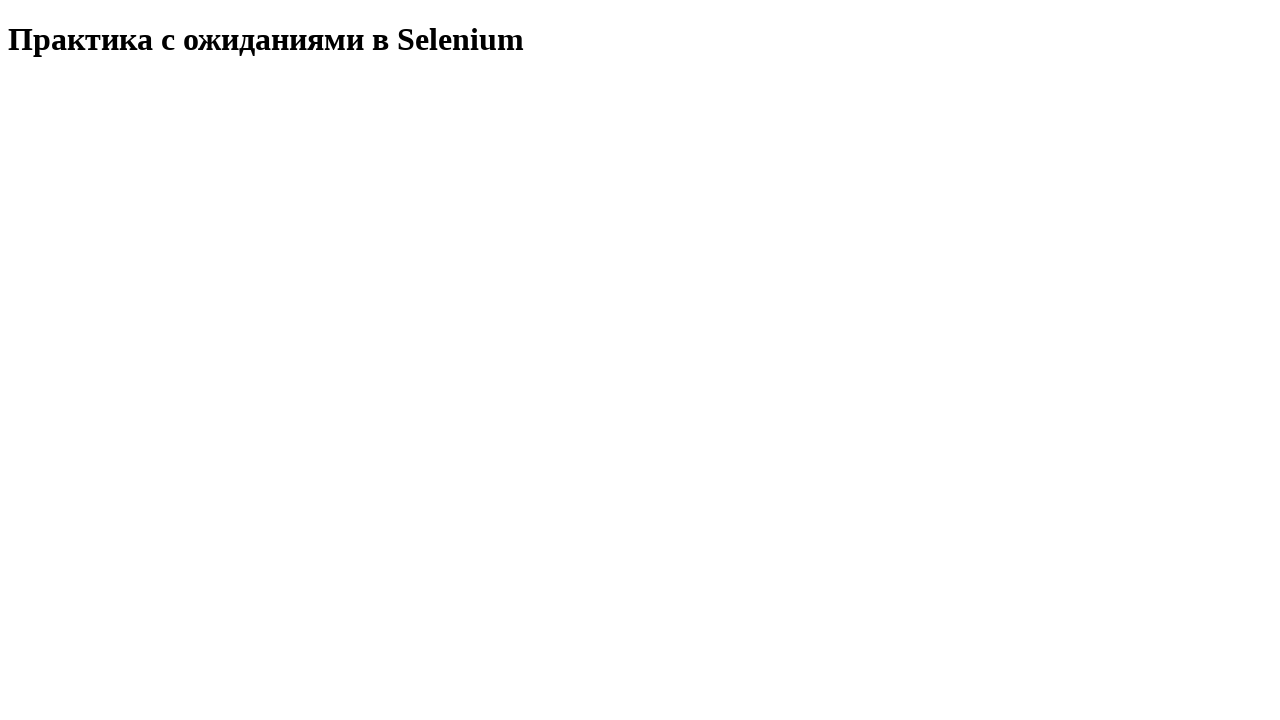

Start Testing button became visible
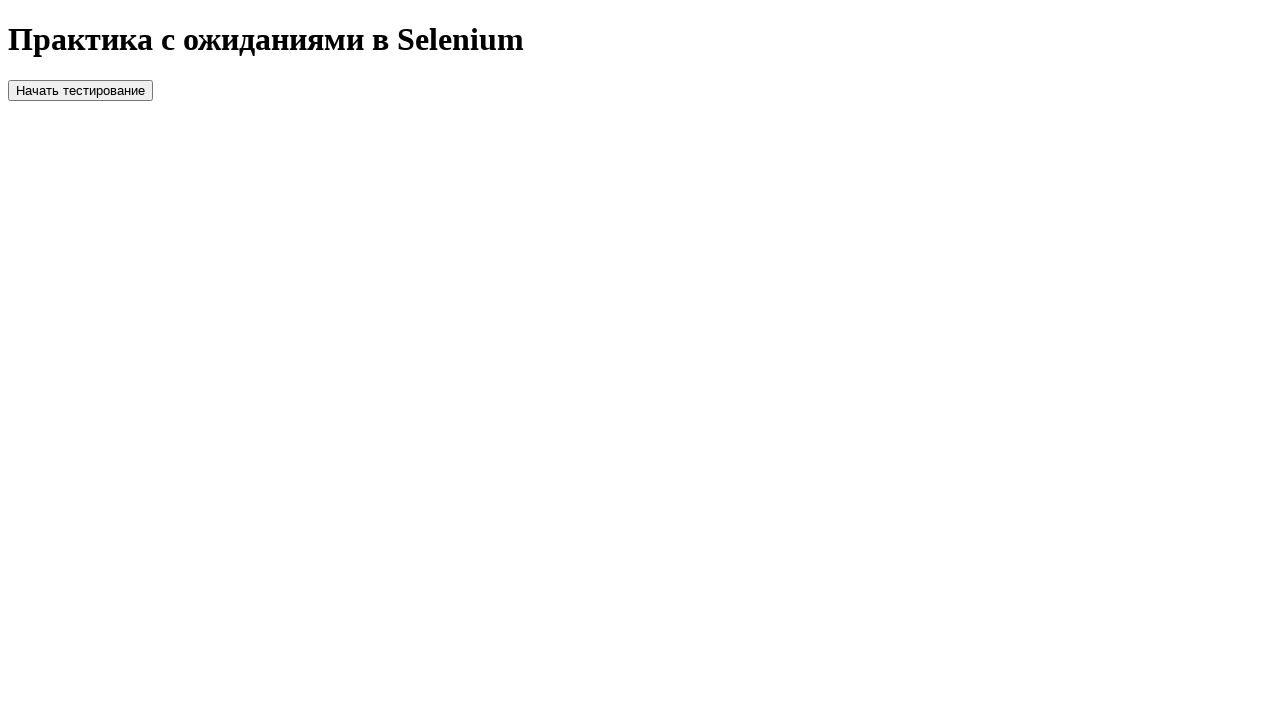

Clicked Start Testing button at (80, 90) on xpath=//button[@id='startTest']
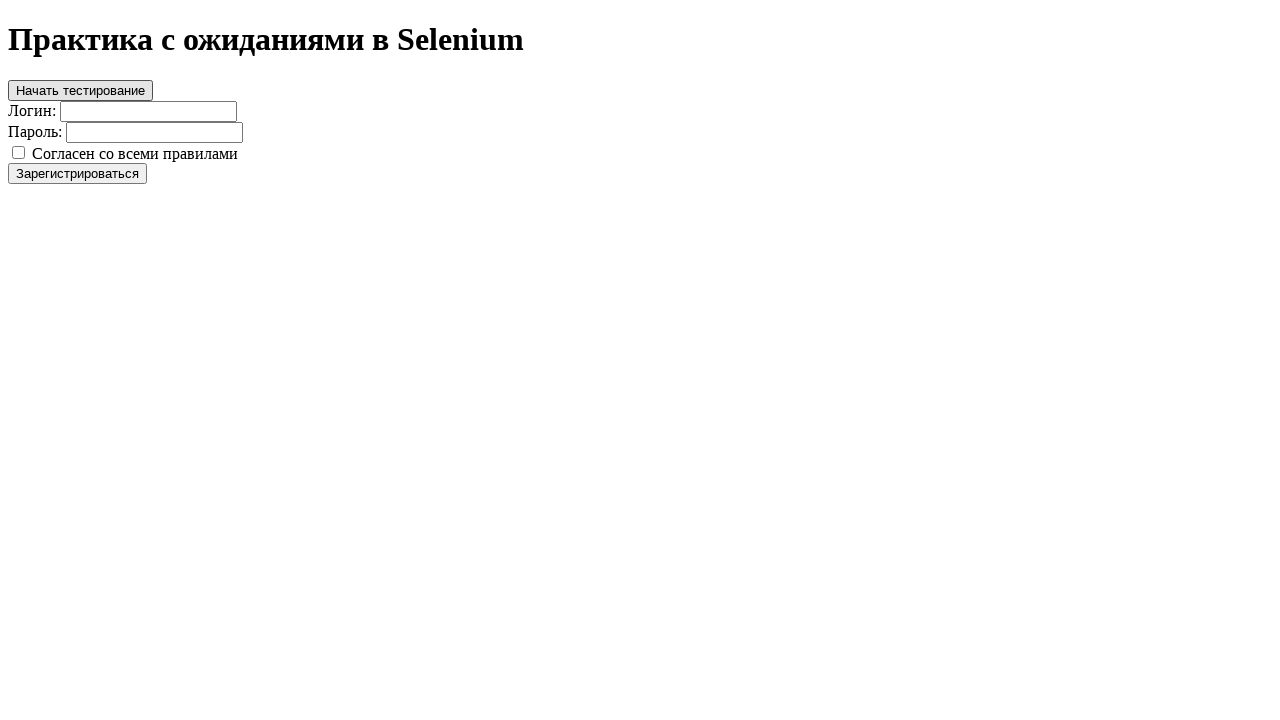

Login input field became visible
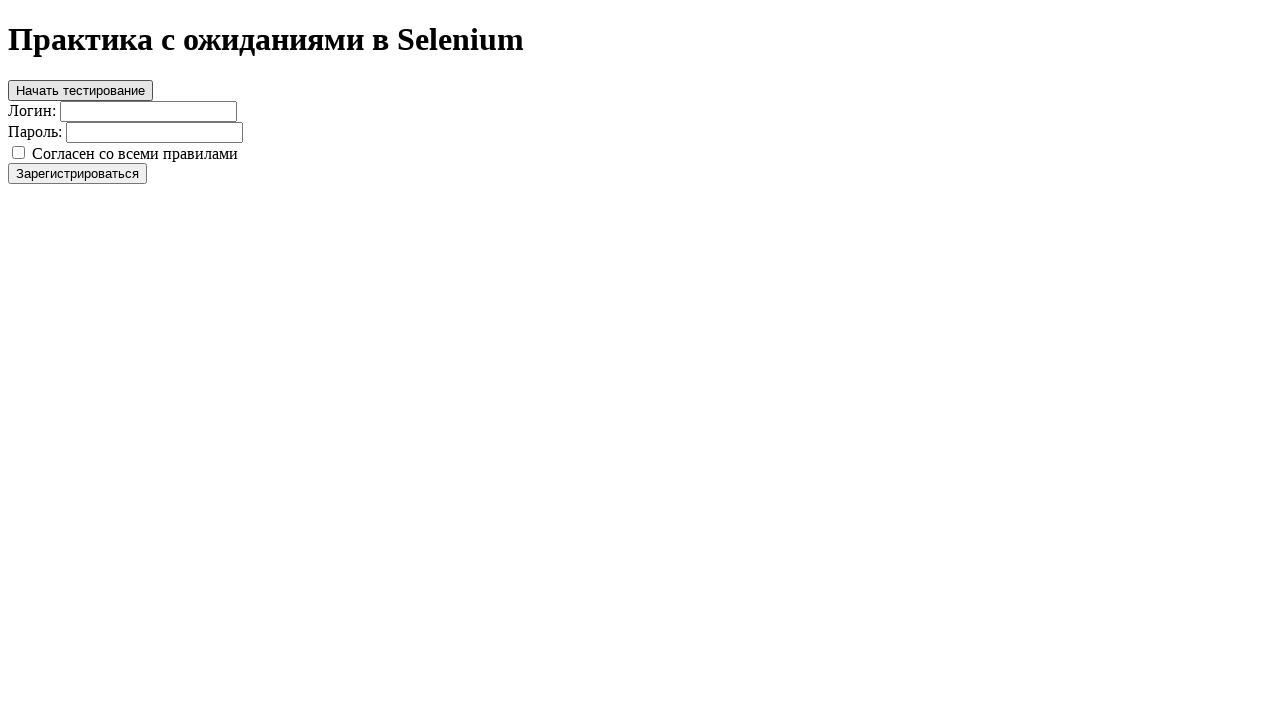

Filled login field with 'login' on //input[@id='login']
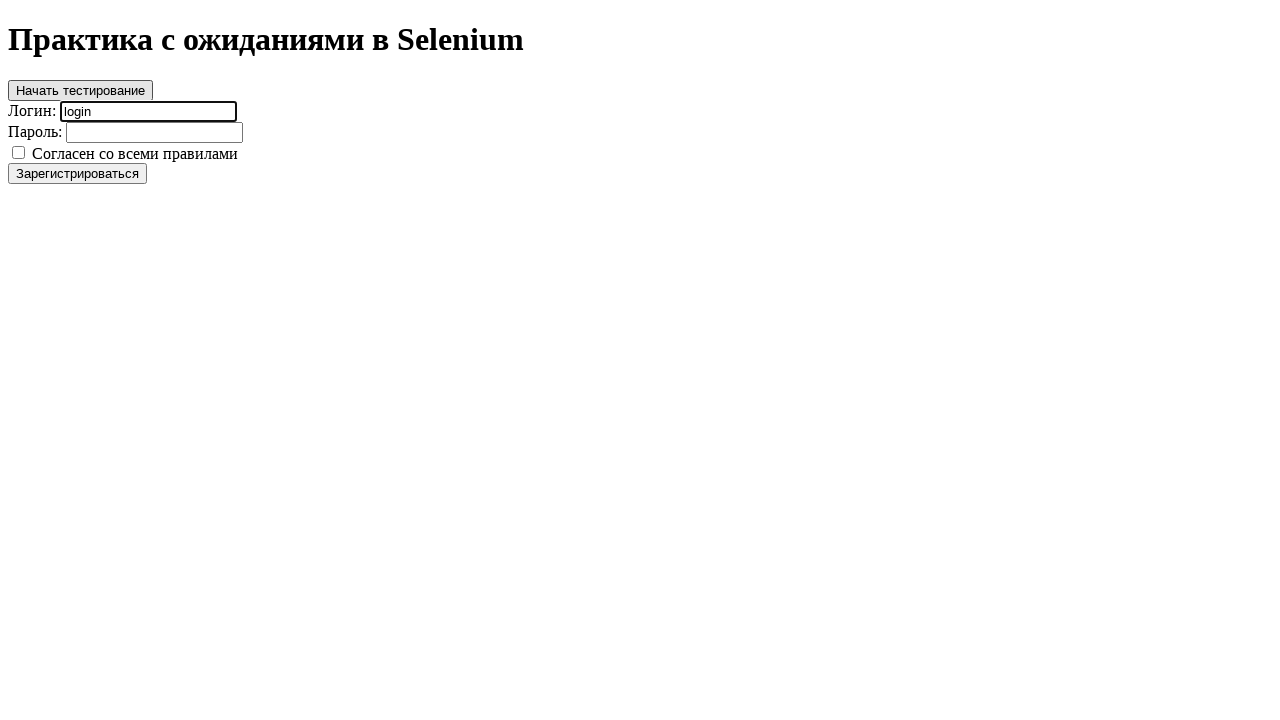

Password input field became visible
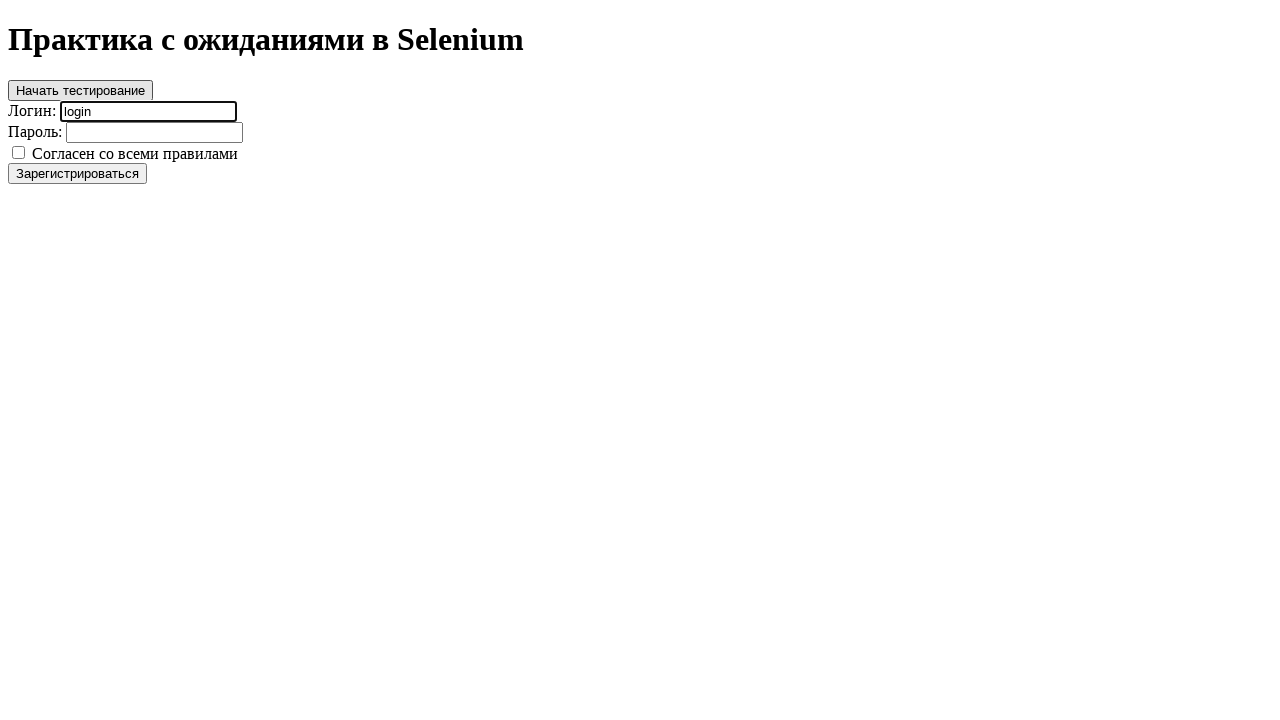

Filled password field with 'password' on //input[@id='password']
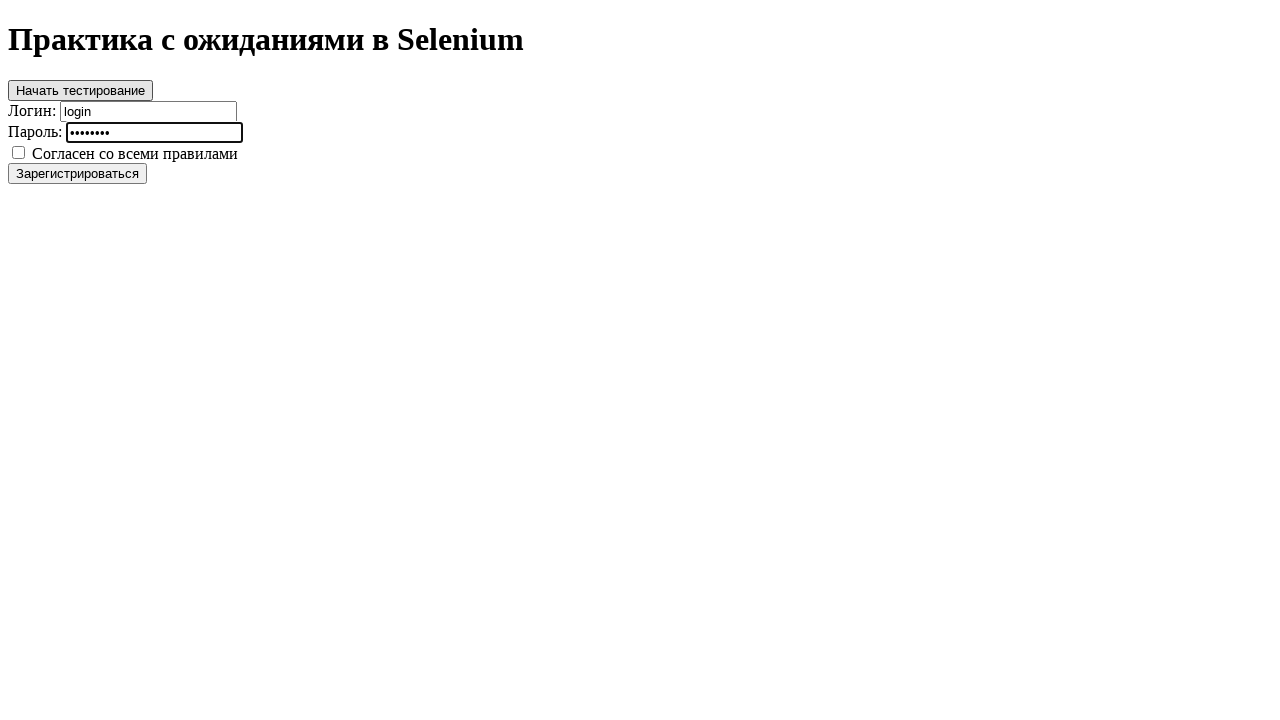

Agreement checkbox became visible
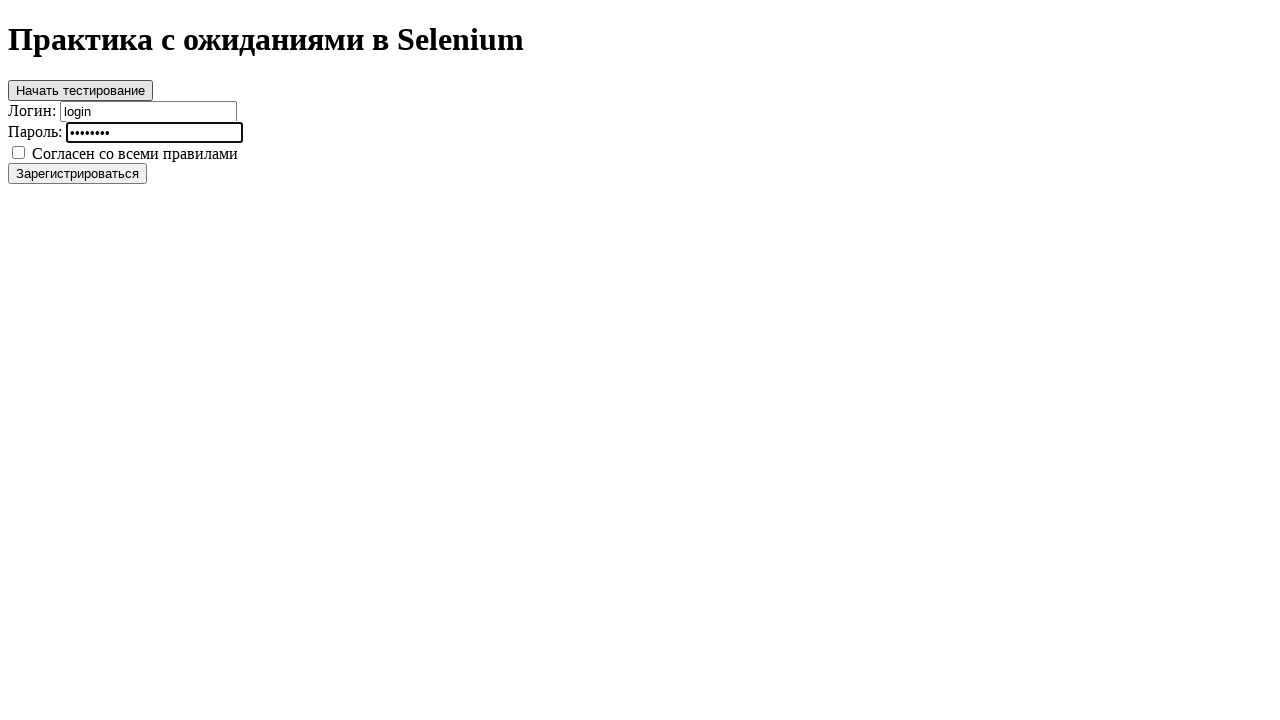

Clicked agreement checkbox at (18, 152) on xpath=//input[@id='agree']
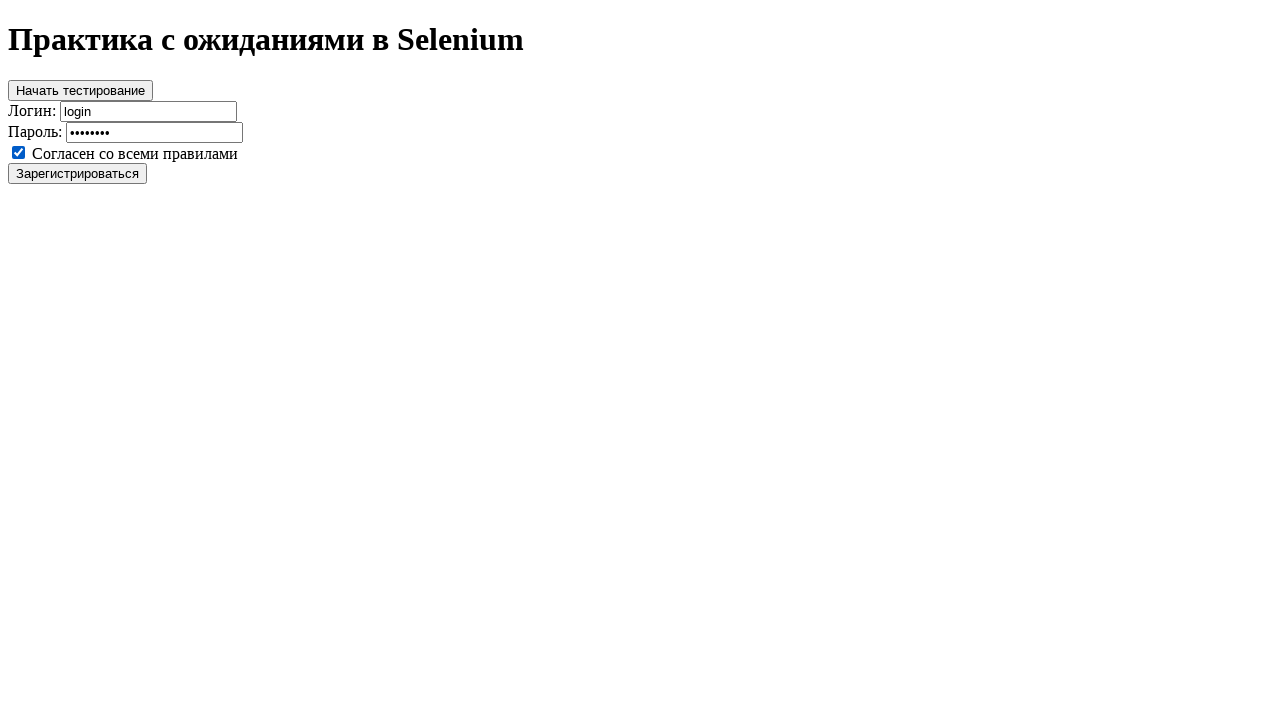

Register button became visible
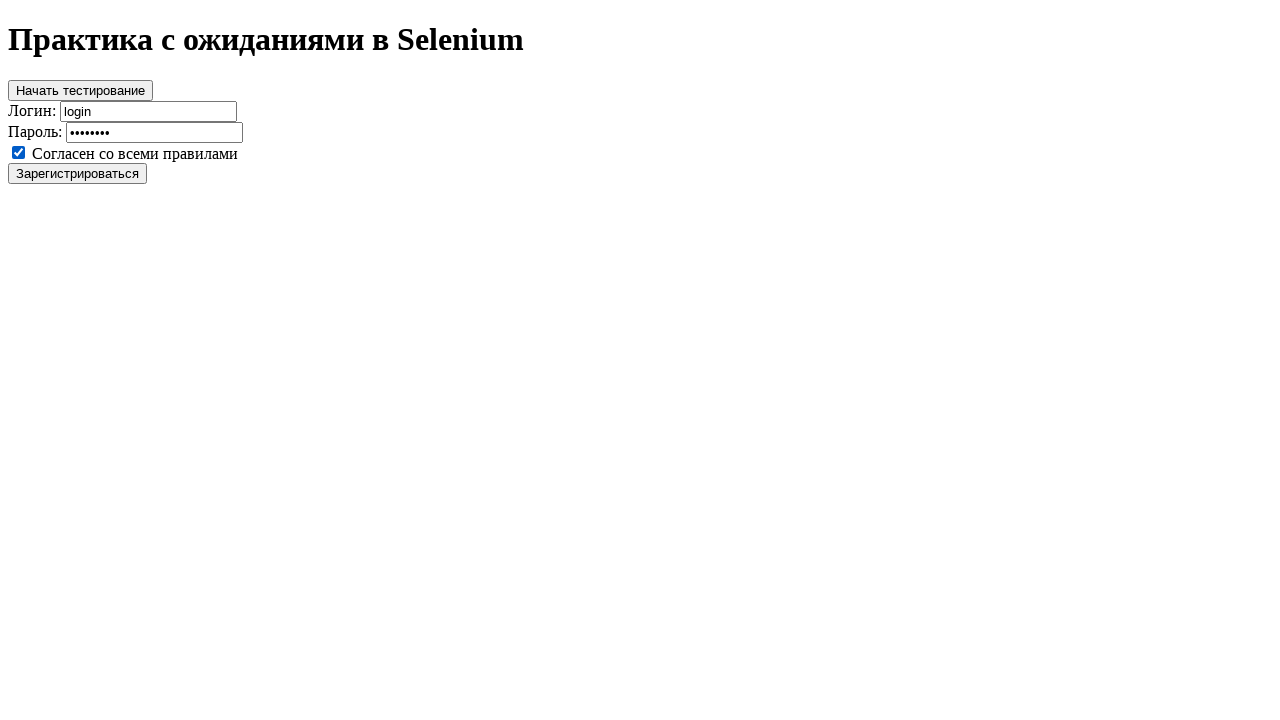

Clicked Register button at (78, 173) on xpath=//button[@id='register']
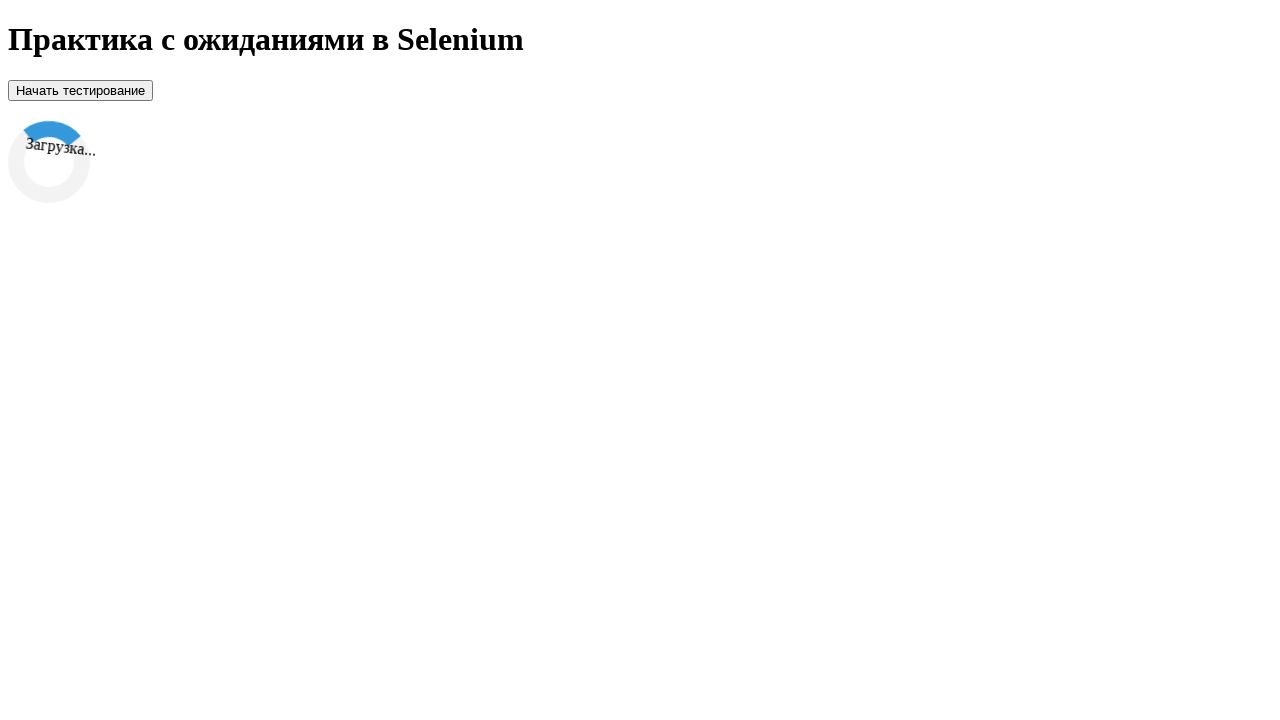

Loading indicator appeared
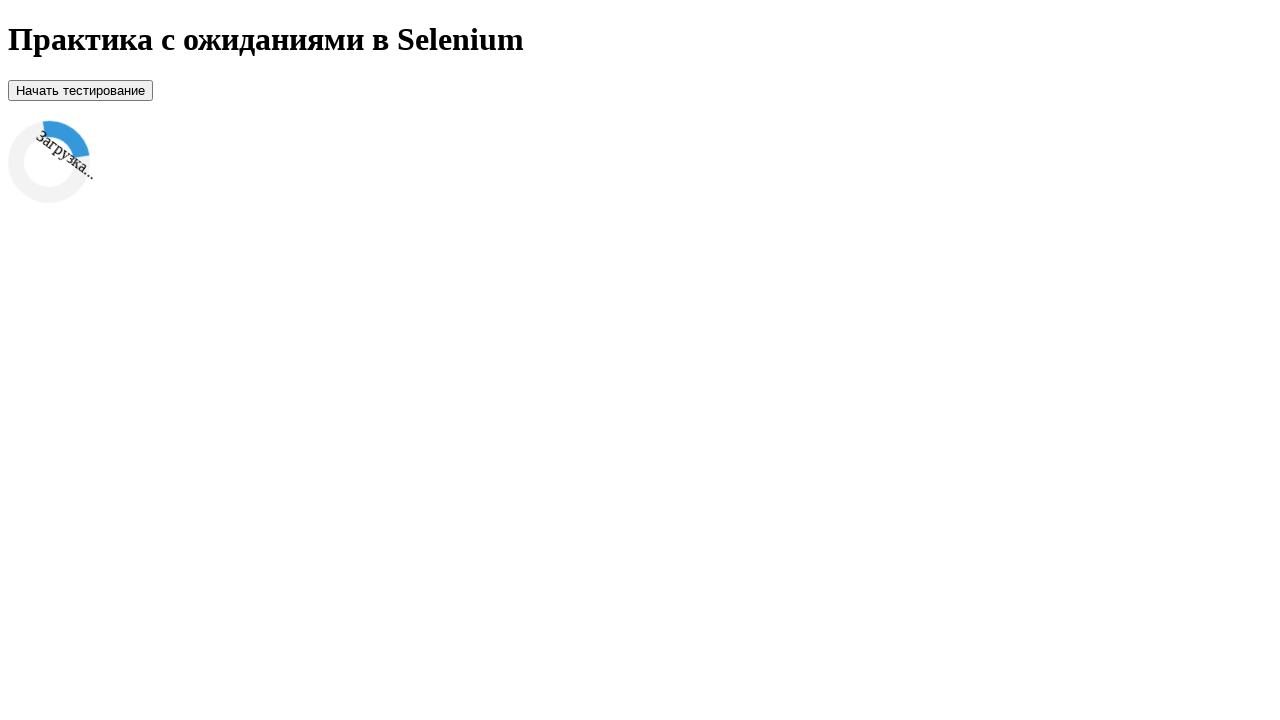

Success message became visible
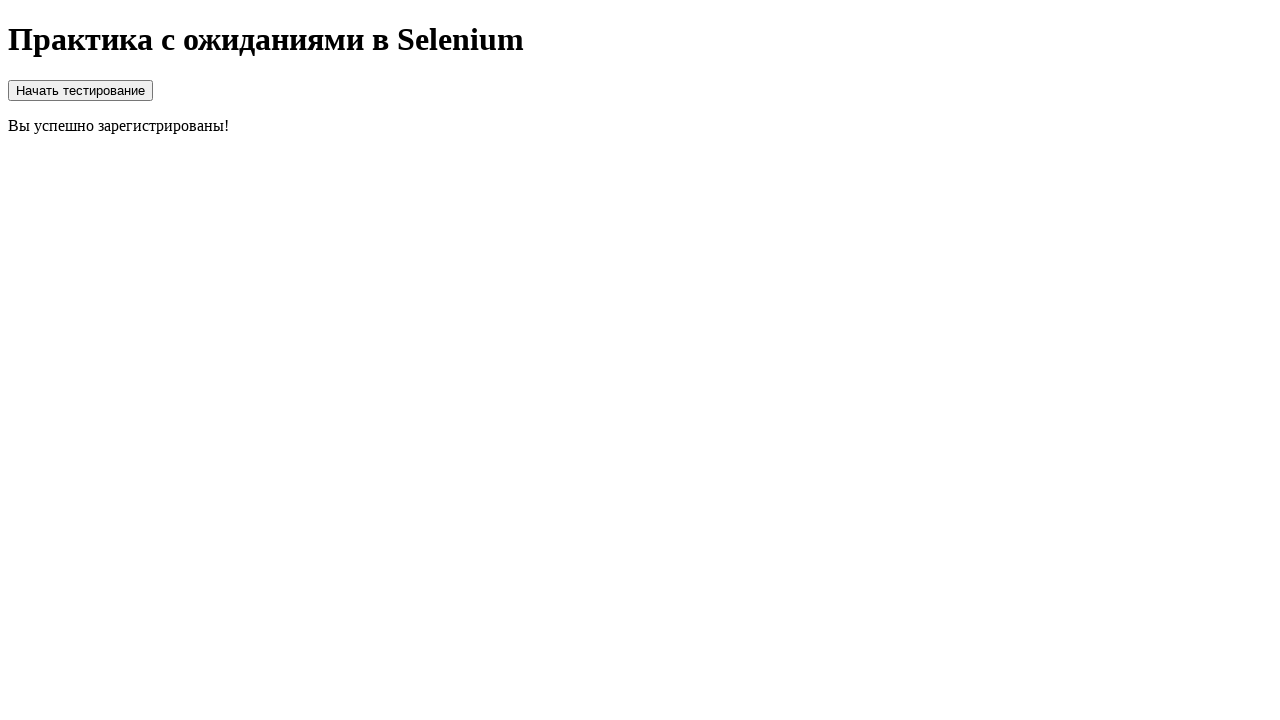

Verified success message matches expected text
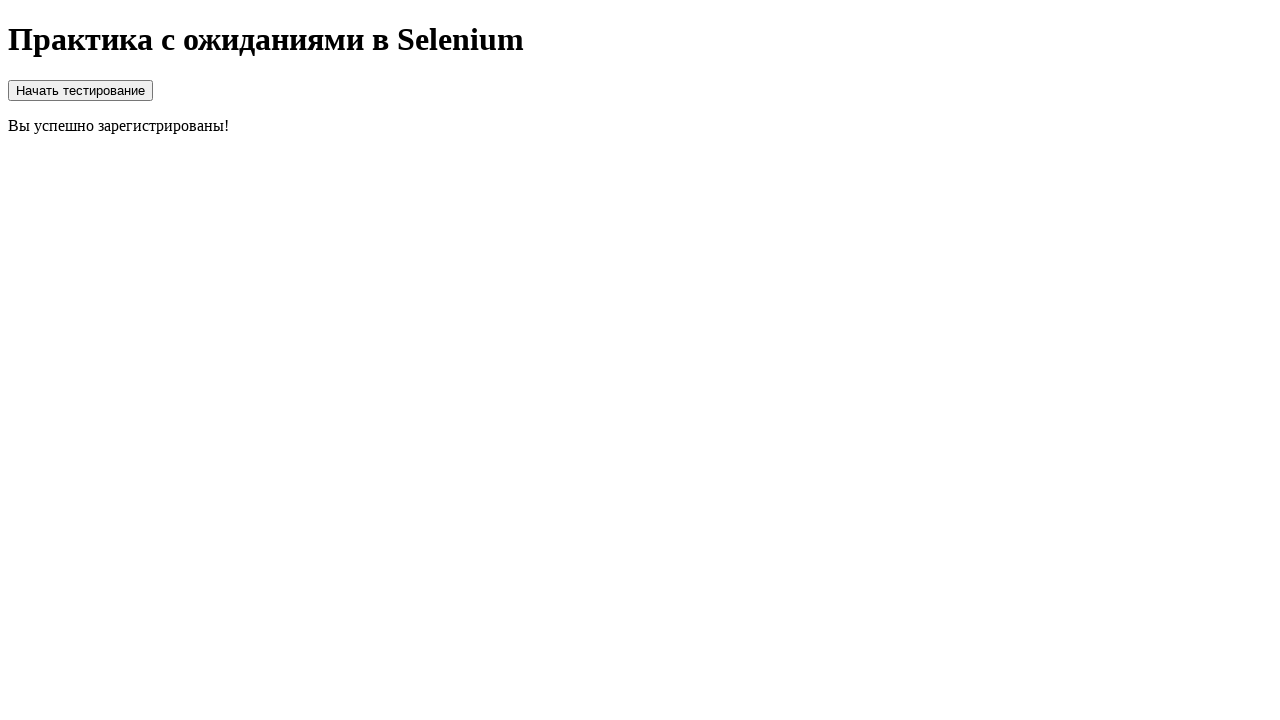

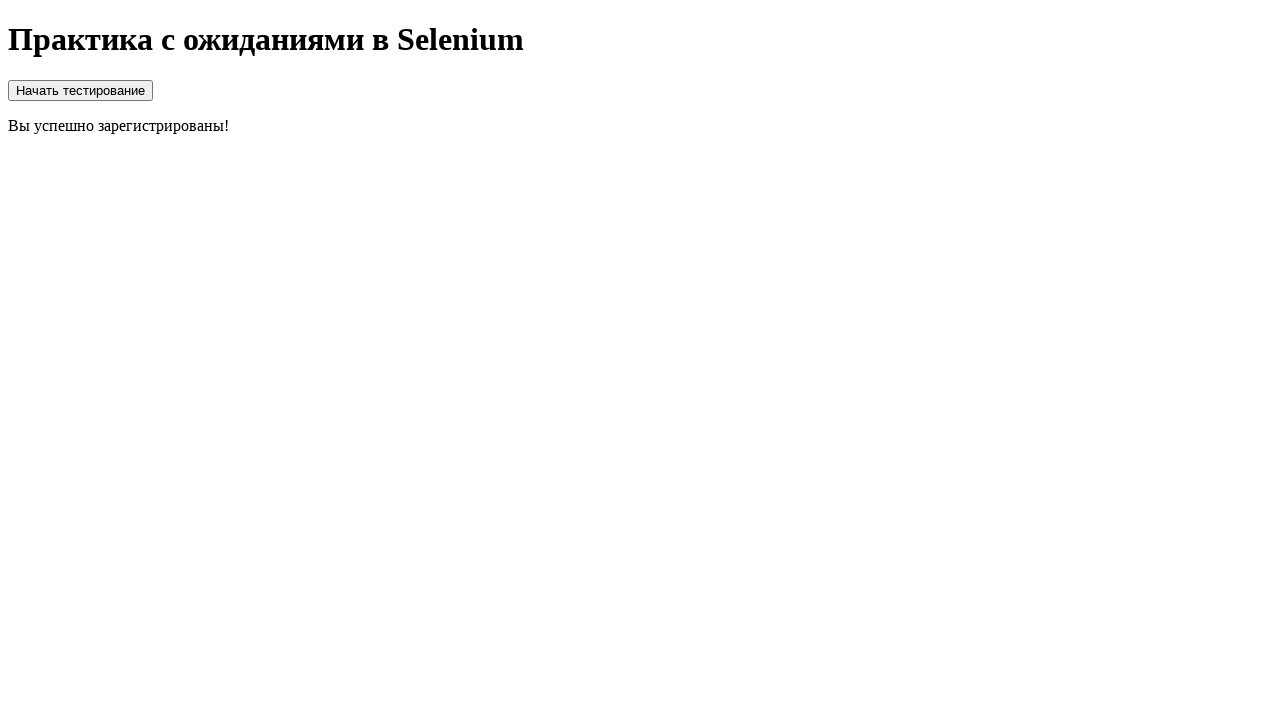